Tests table sorting functionality by clicking the column header and verifying the sort order, then navigates through pagination to find a specific item containing "Rice".

Starting URL: https://rahulshettyacademy.com/seleniumPractise/#/offers

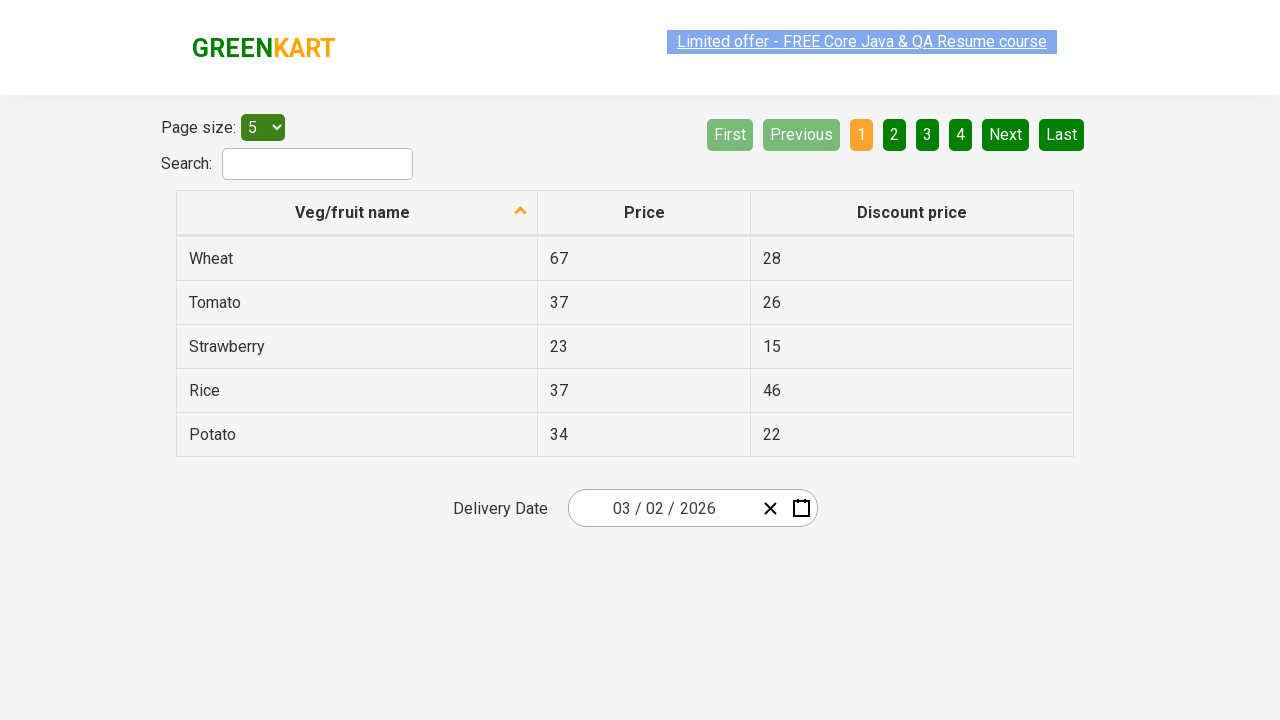

Clicked first column header to sort at (357, 213) on xpath=//tr/th[1]
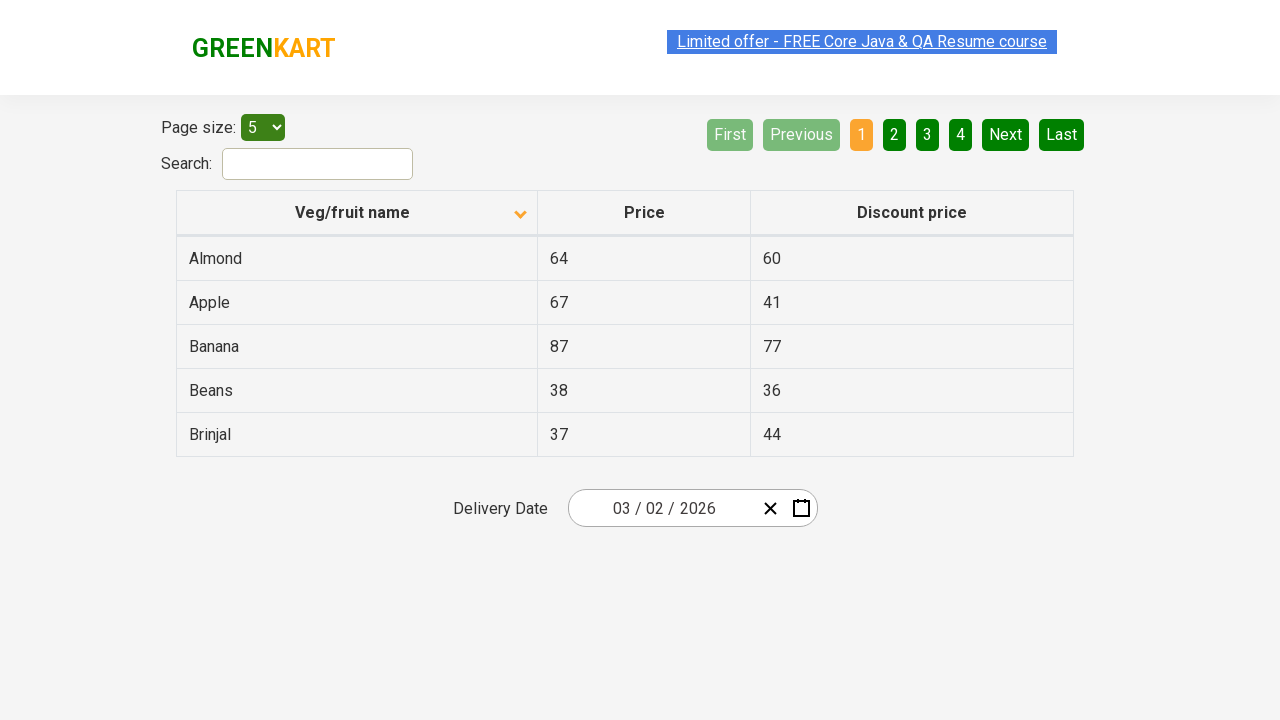

Table rows are now visible
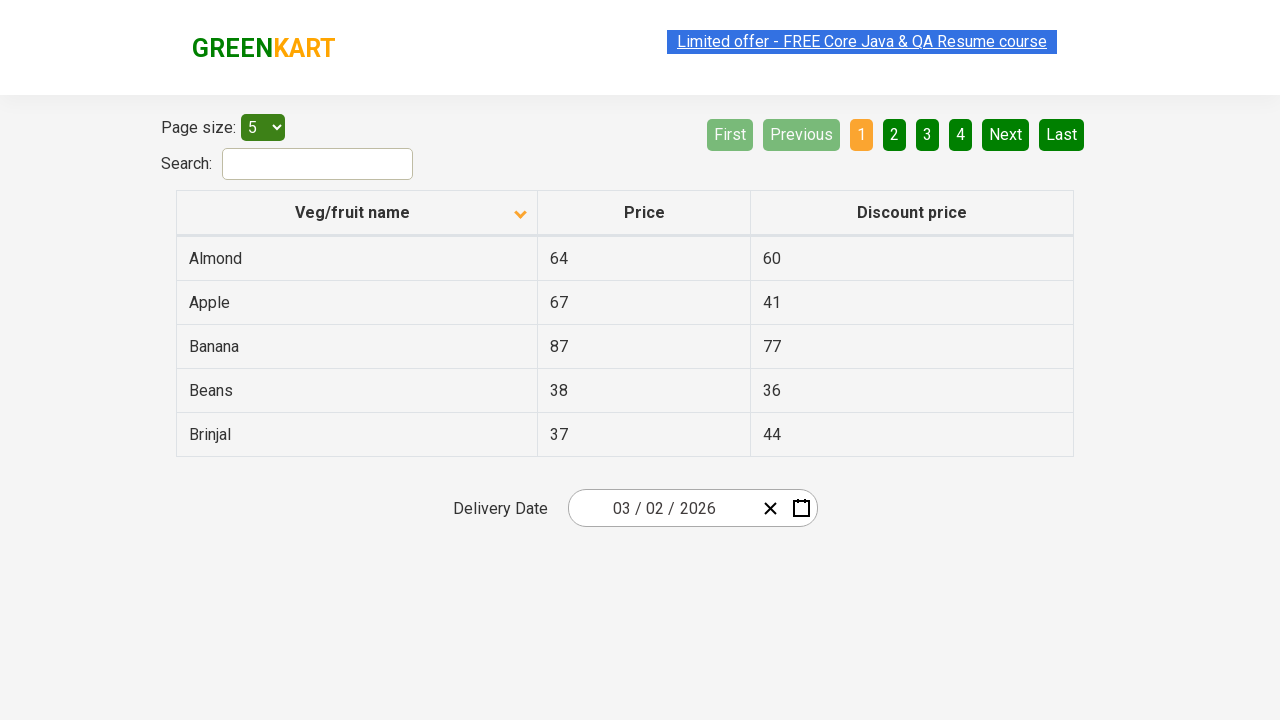

Retrieved 5 items from first column
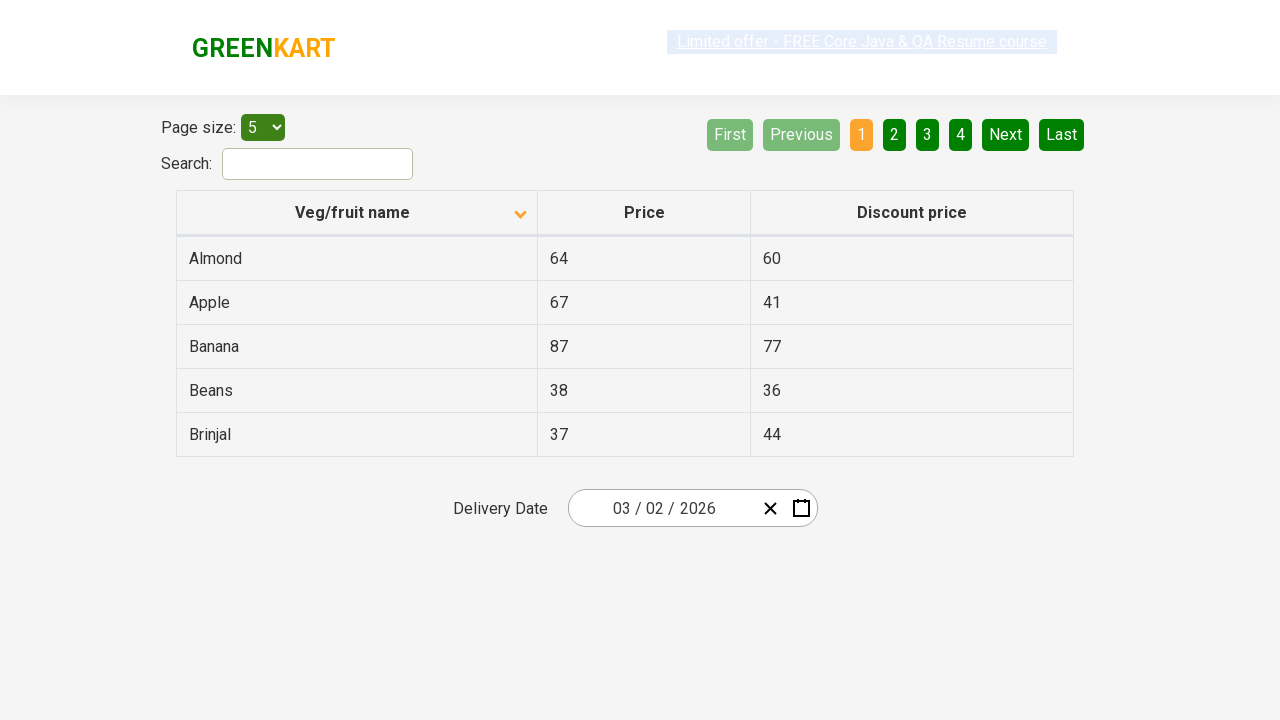

Verified that table is sorted in ascending order
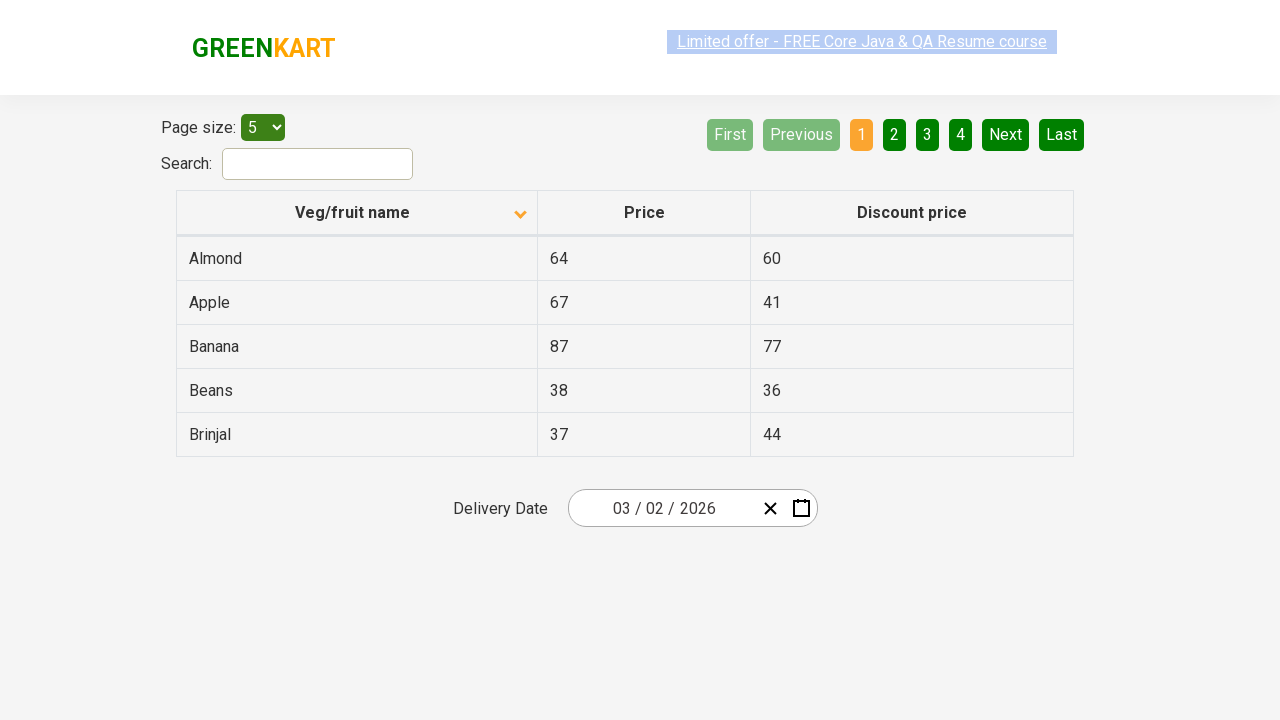

Clicked Next button to navigate to next page at (1006, 134) on [aria-label='Next']
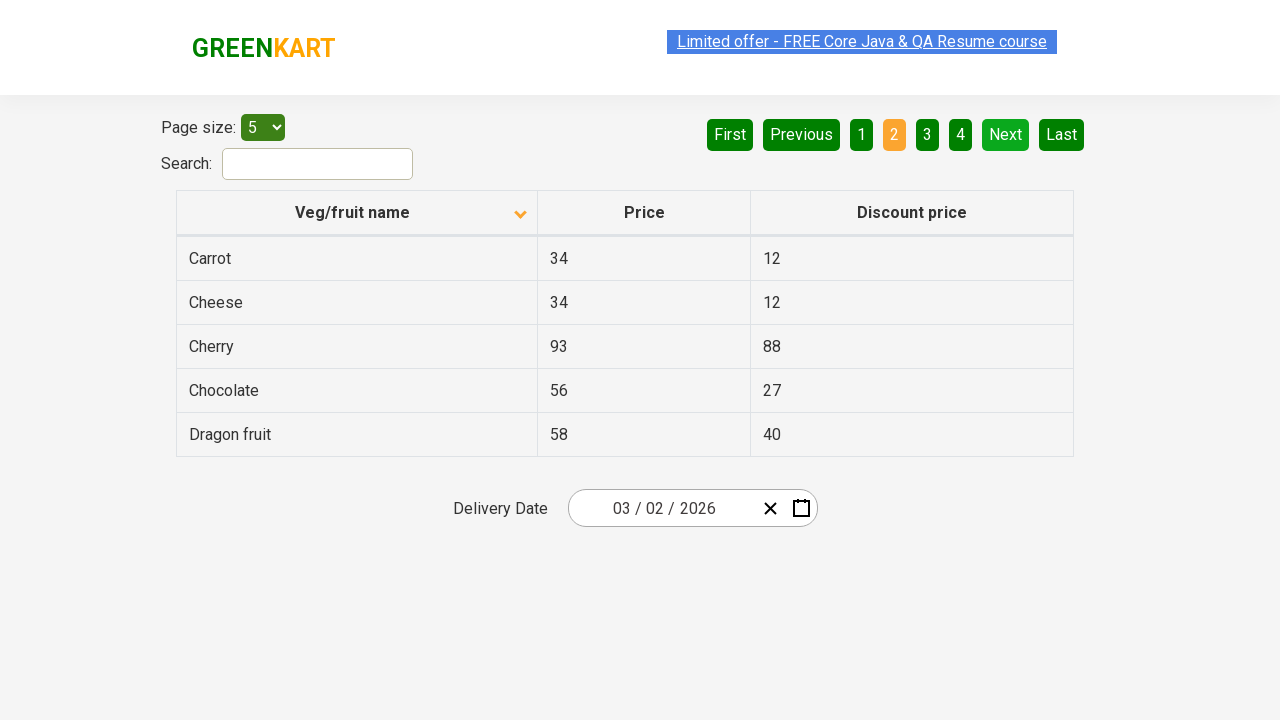

Waited for next page to load
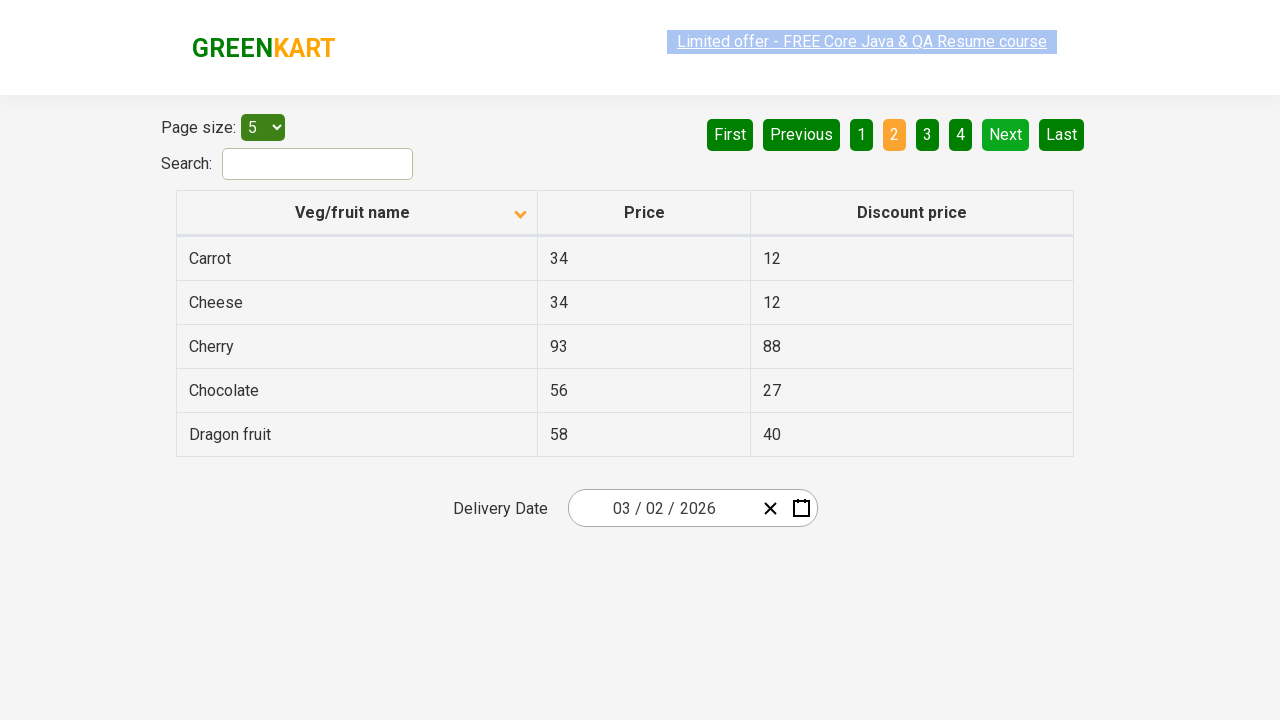

Clicked Next button to navigate to next page at (1006, 134) on [aria-label='Next']
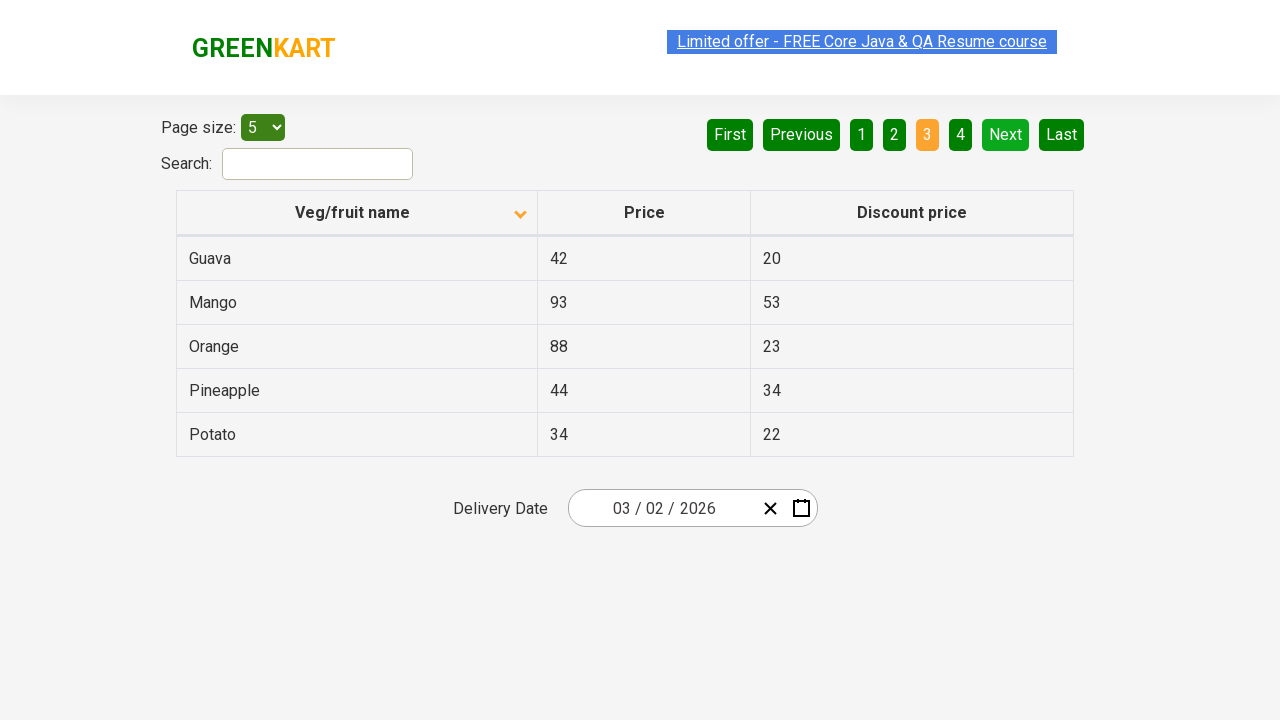

Waited for next page to load
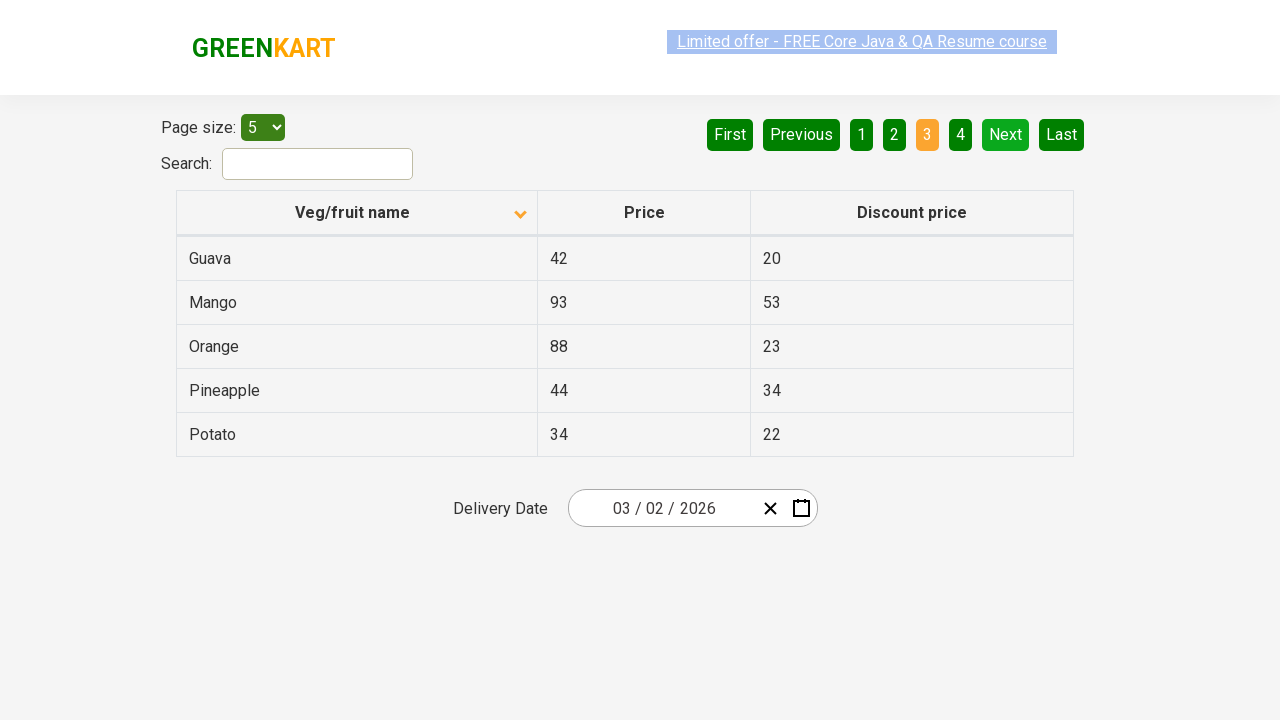

Clicked Next button to navigate to next page at (1006, 134) on [aria-label='Next']
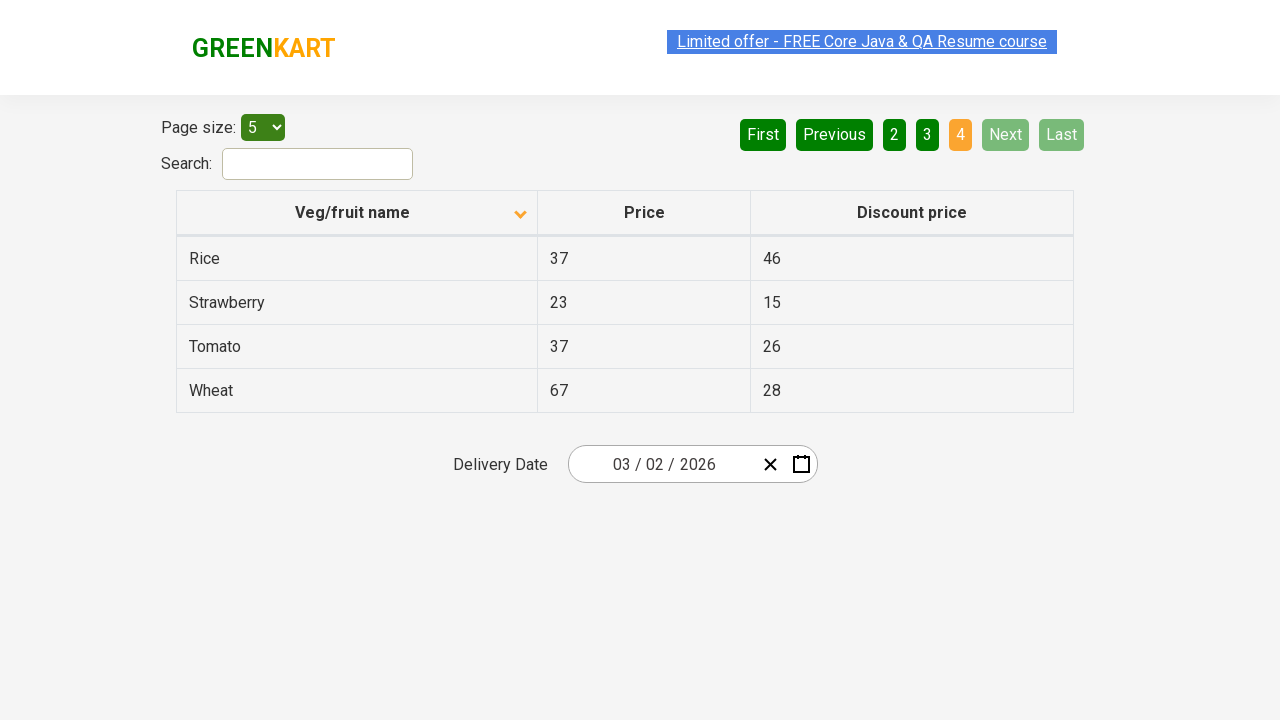

Waited for next page to load
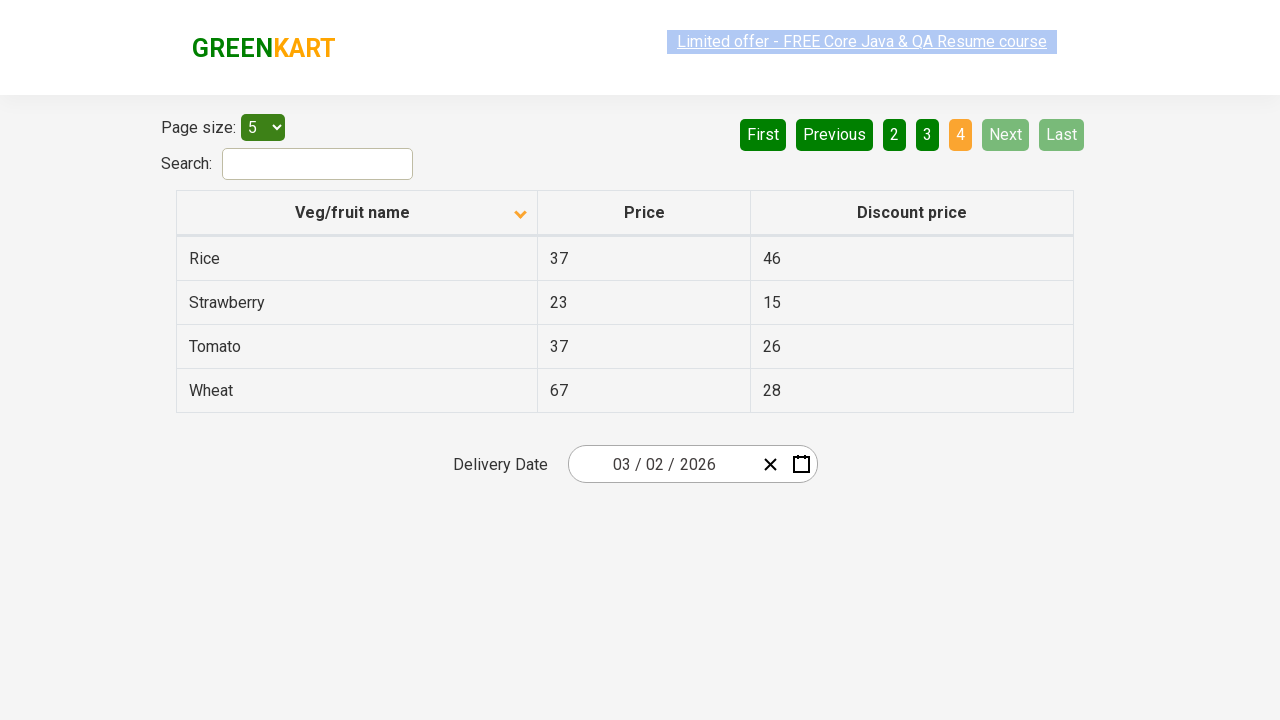

Found Rice item(s) on current page: ['Rice']
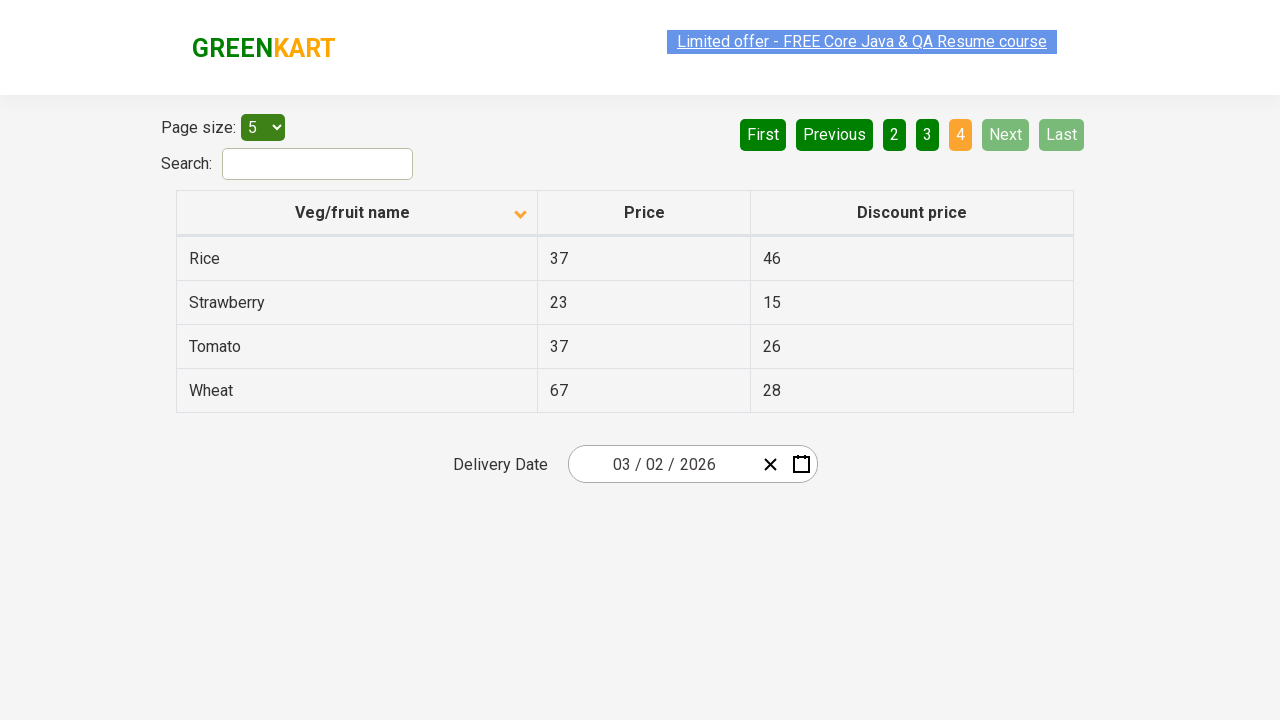

Assertion passed: Rice item was found in pagination
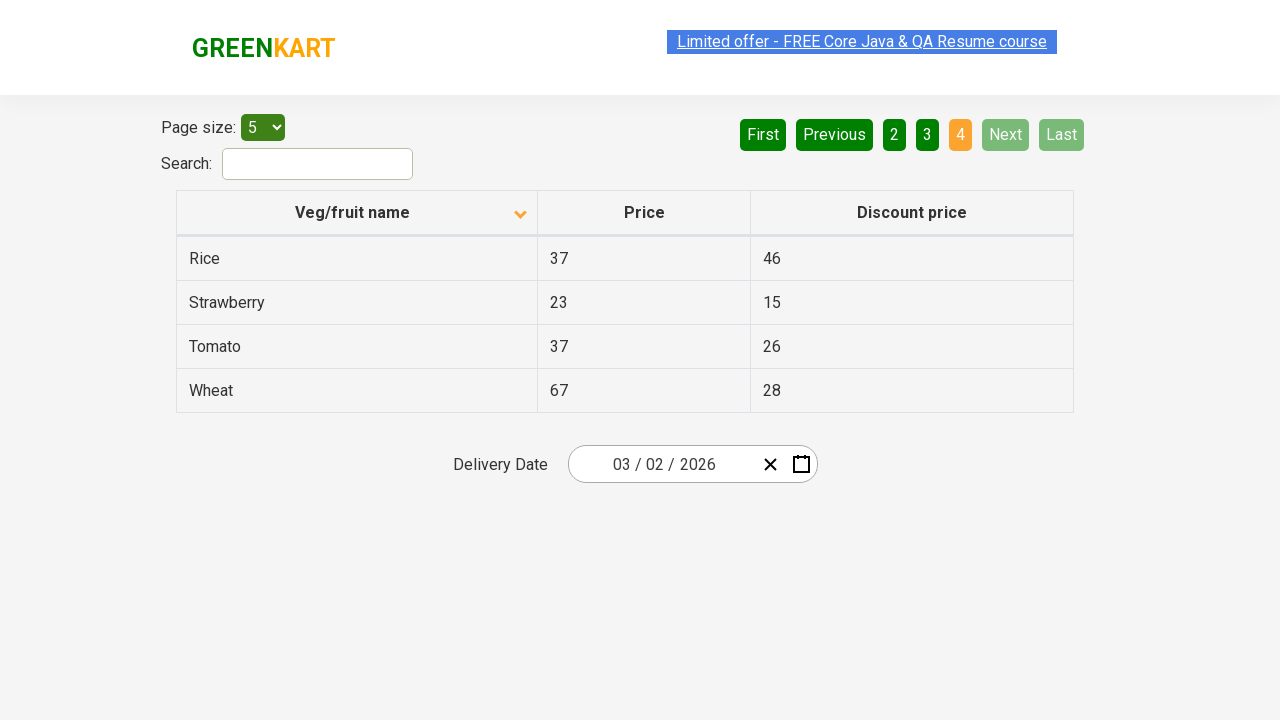

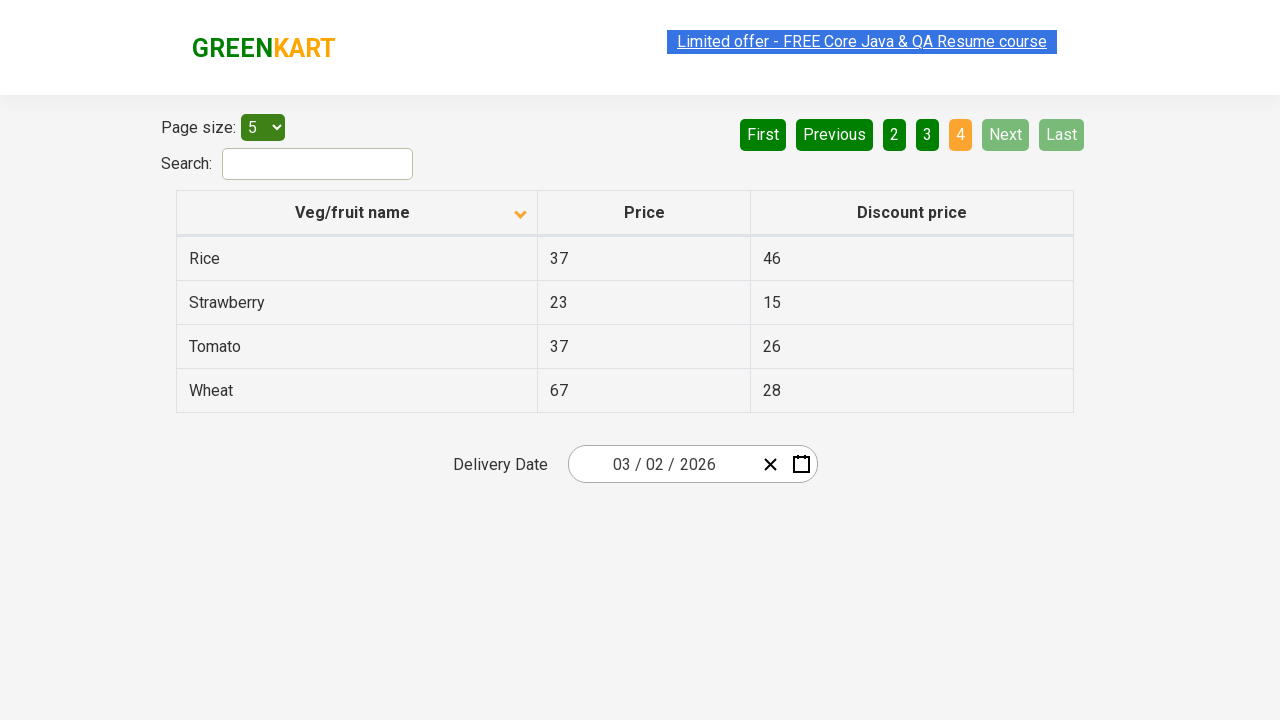